Clicks the back button and verifies navigation to the registration page (index.html)

Starting URL: https://tc-1-final-parte1.vercel.app/tabelaCadastro.html

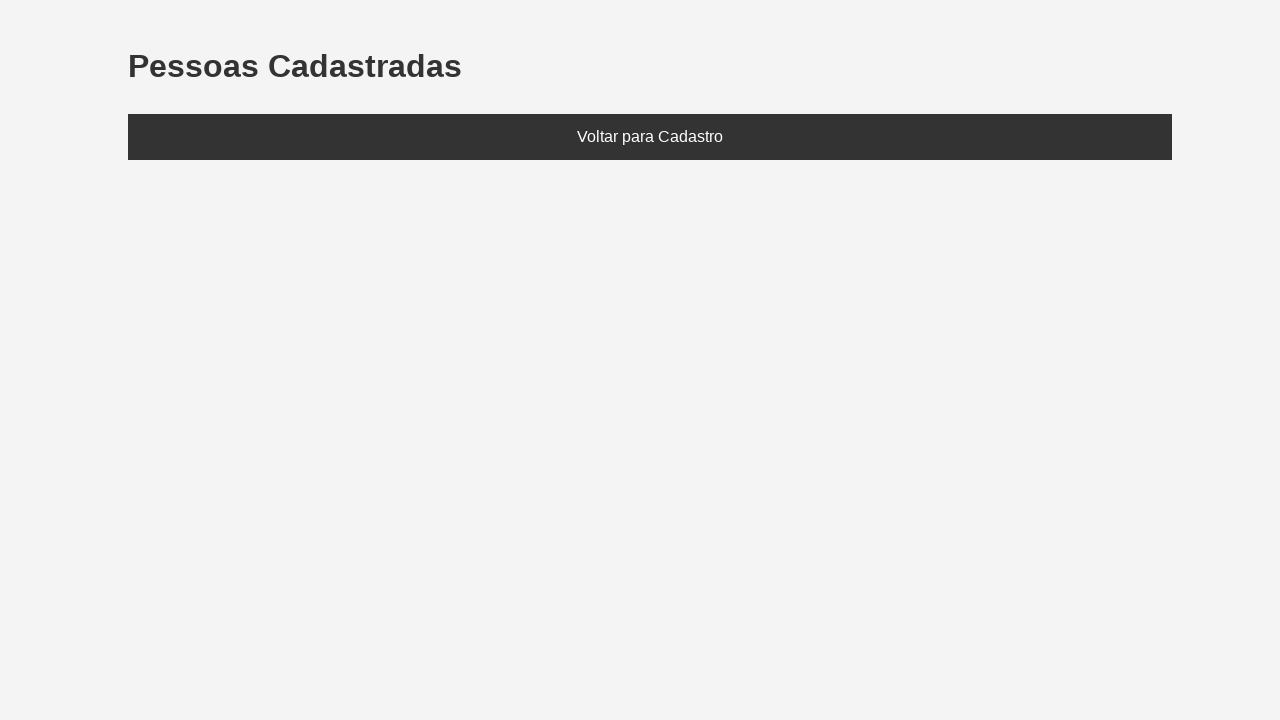

Clicked the back button at (650, 137) on .btn
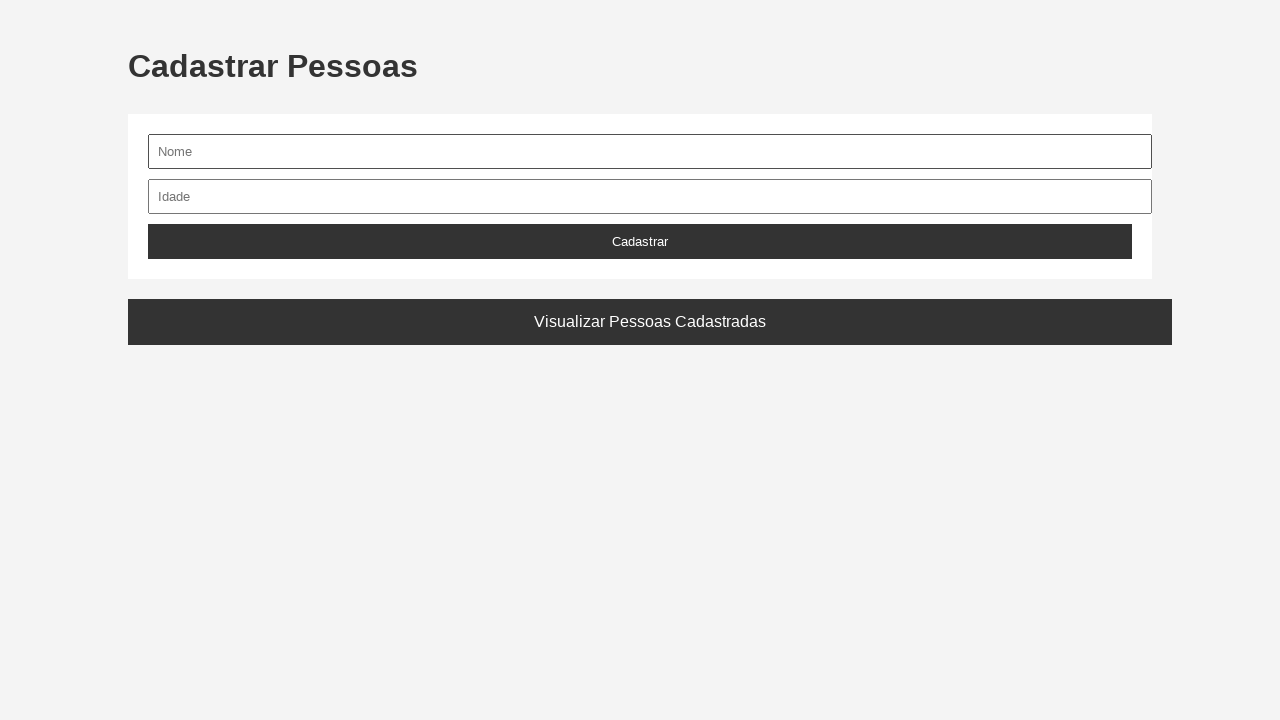

Waited for navigation to index.html
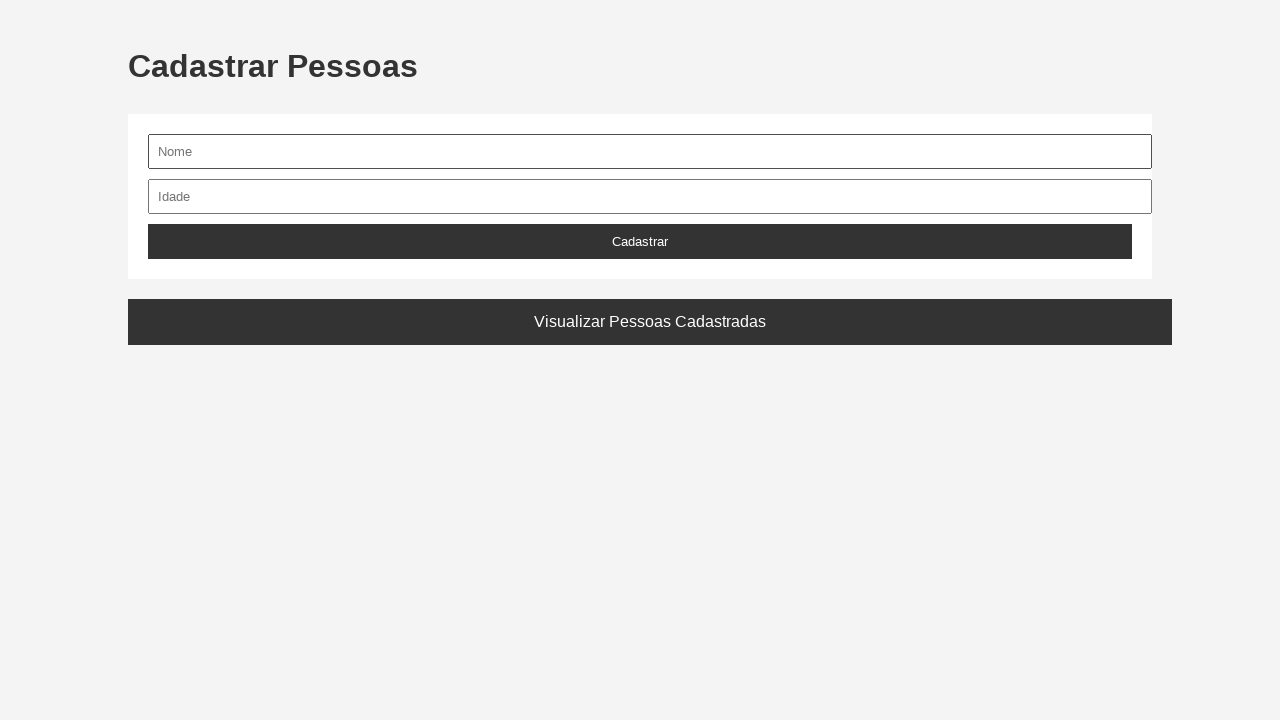

Verified URL ends with index.html
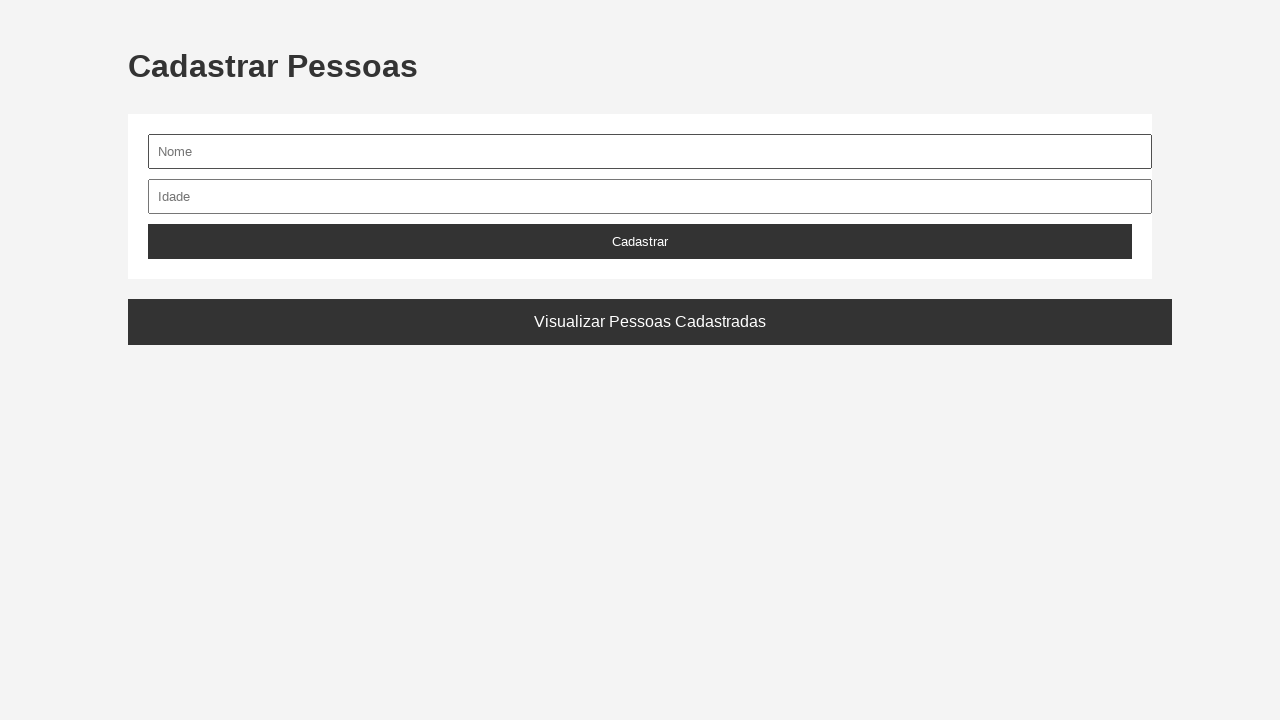

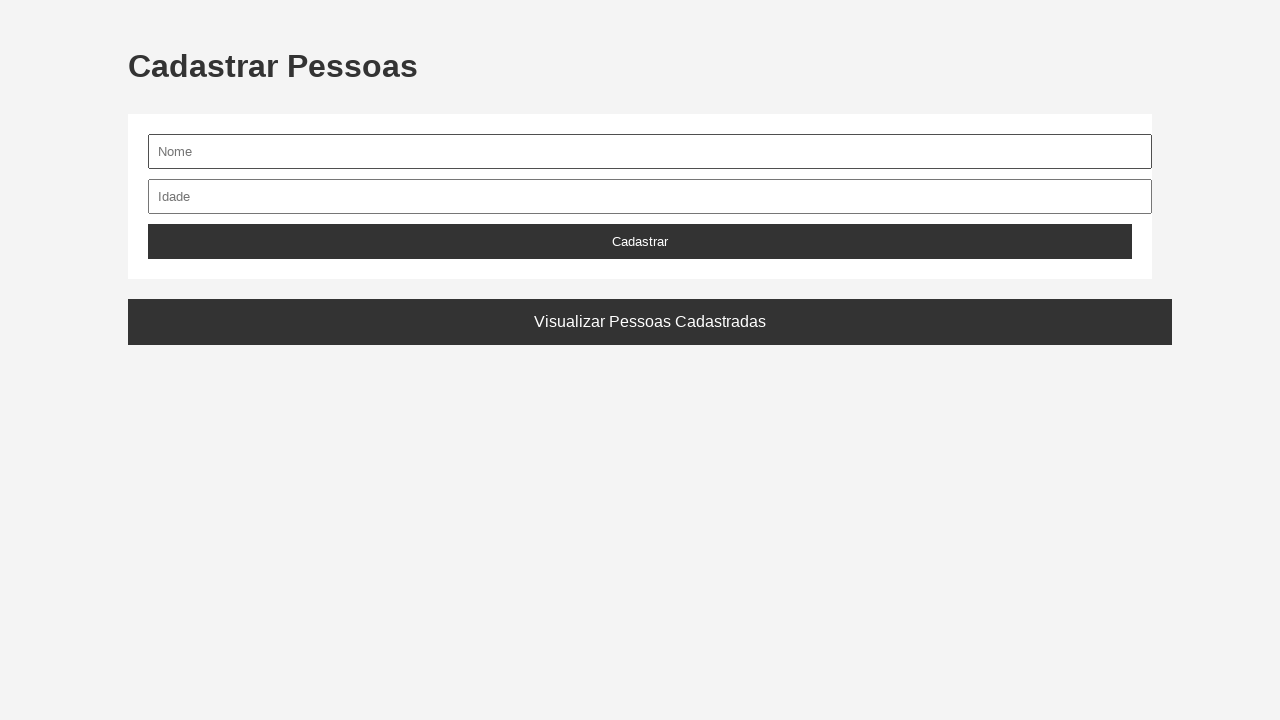